Navigates to a checkbox demo page and toggles two checkboxes to match specific desired states (setting checkbox 1 to checked and checkbox 2 to unchecked).

Starting URL: https://the-internet.herokuapp.com/checkboxes

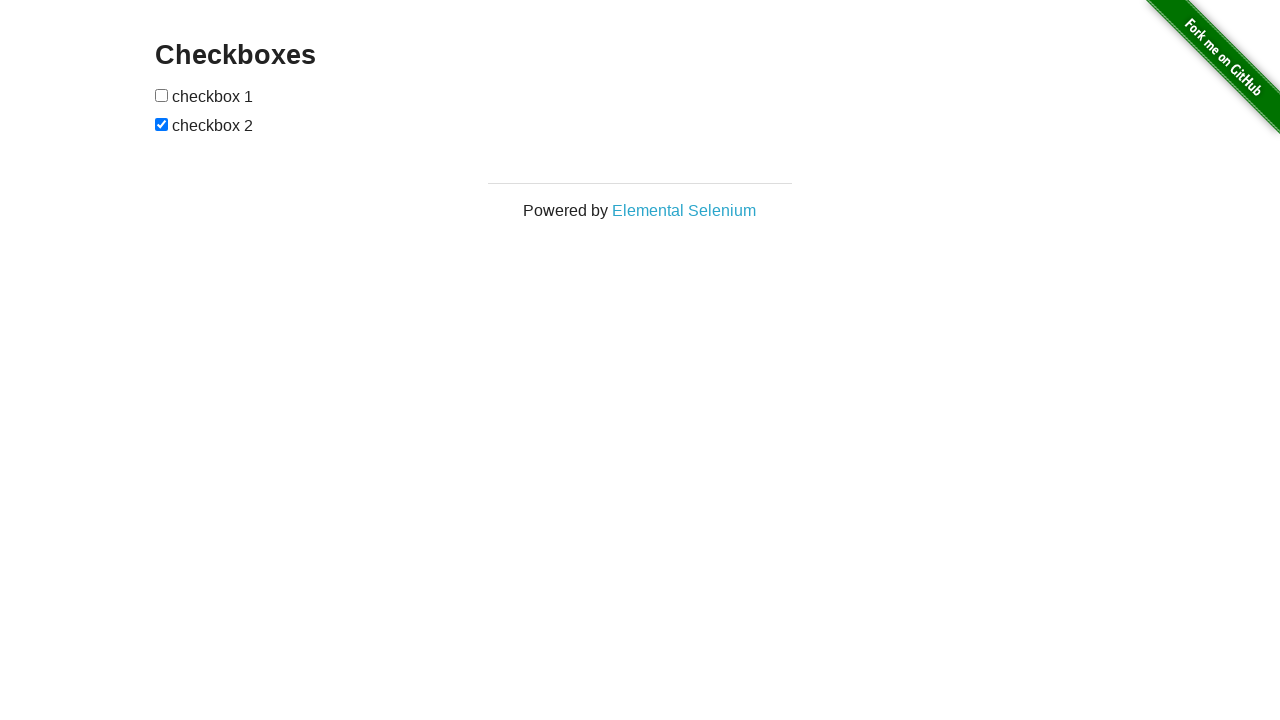

Waited for checkboxes to be visible
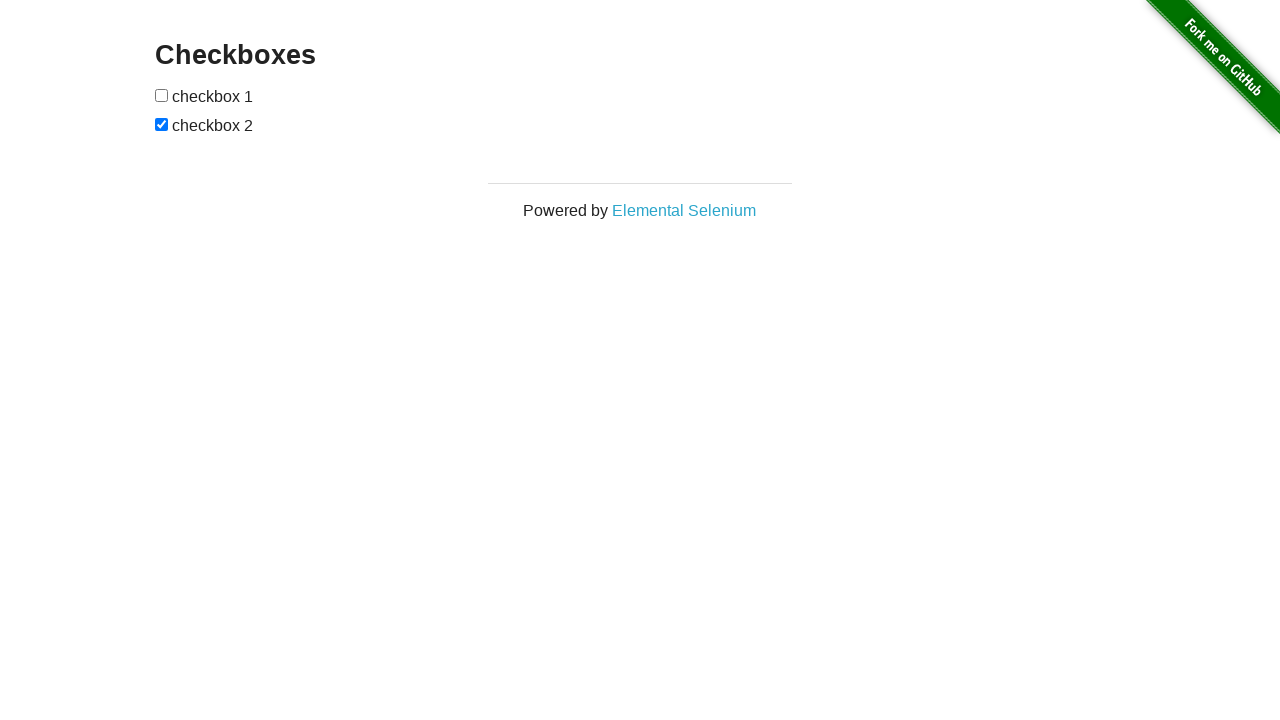

Located checkbox 1
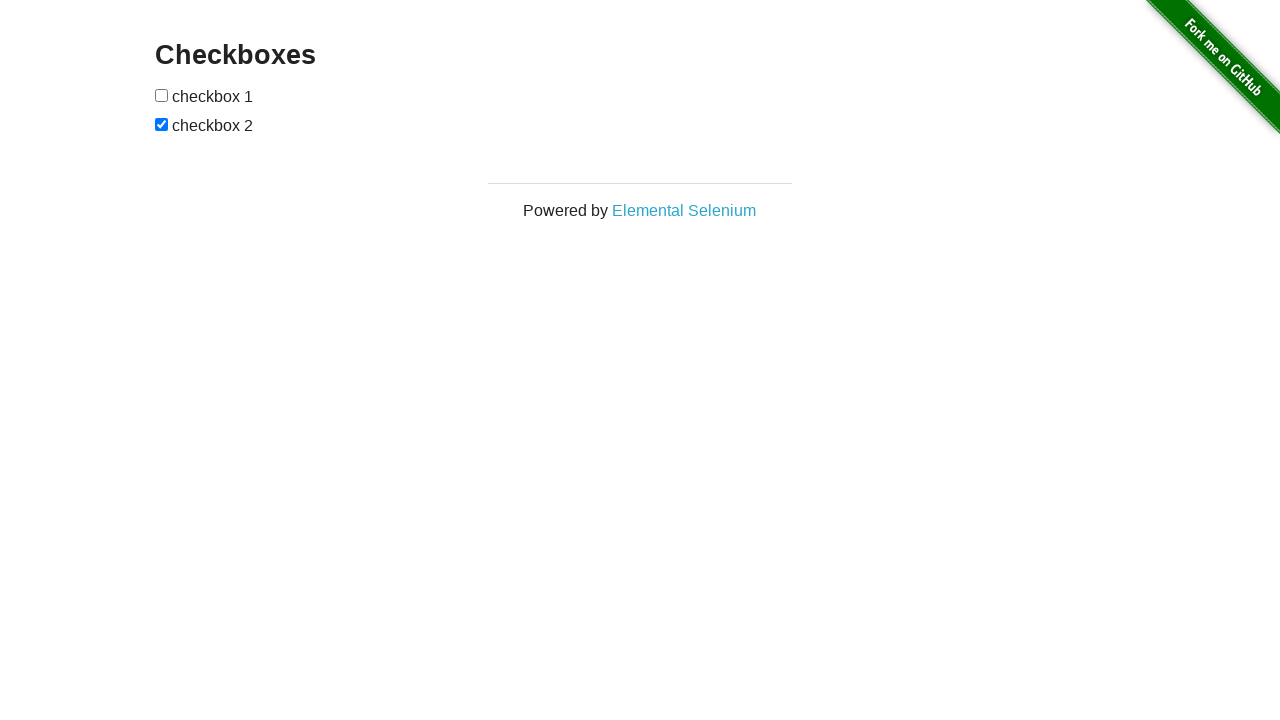

Located checkbox 2
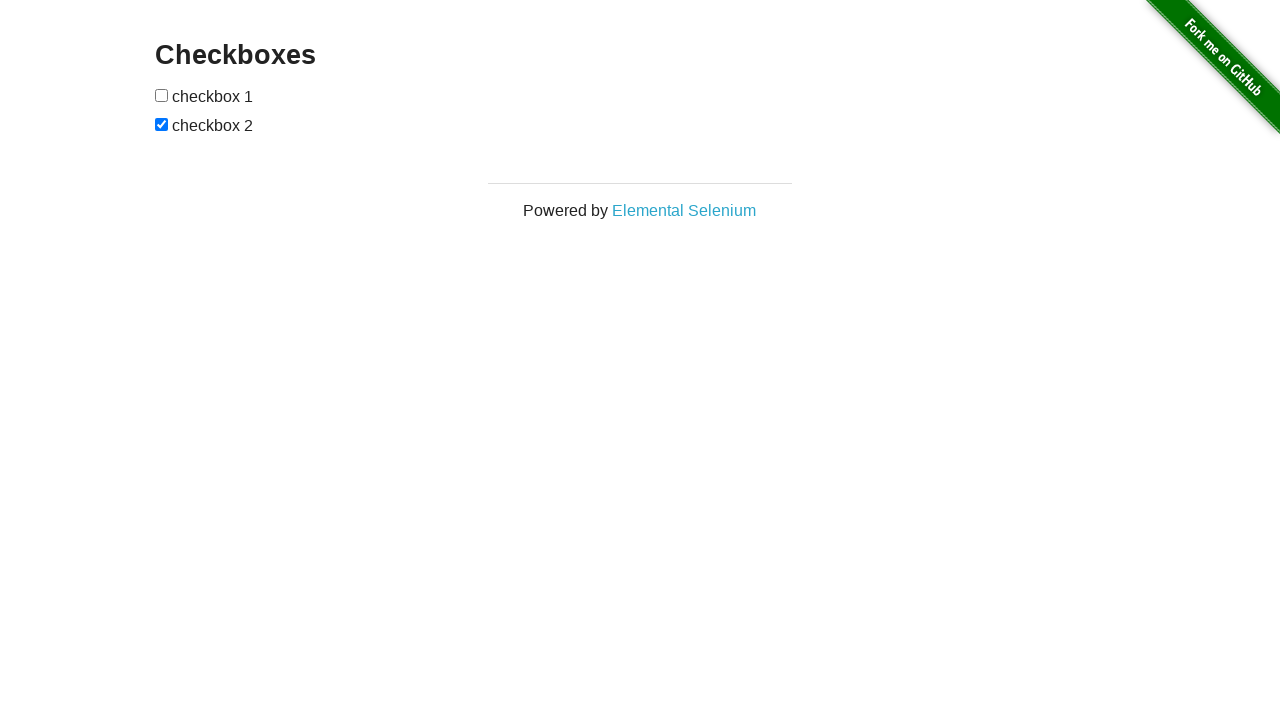

Clicked checkbox 1 to set it to checked at (162, 95) on xpath=//*[@id="checkboxes"]/input[1]
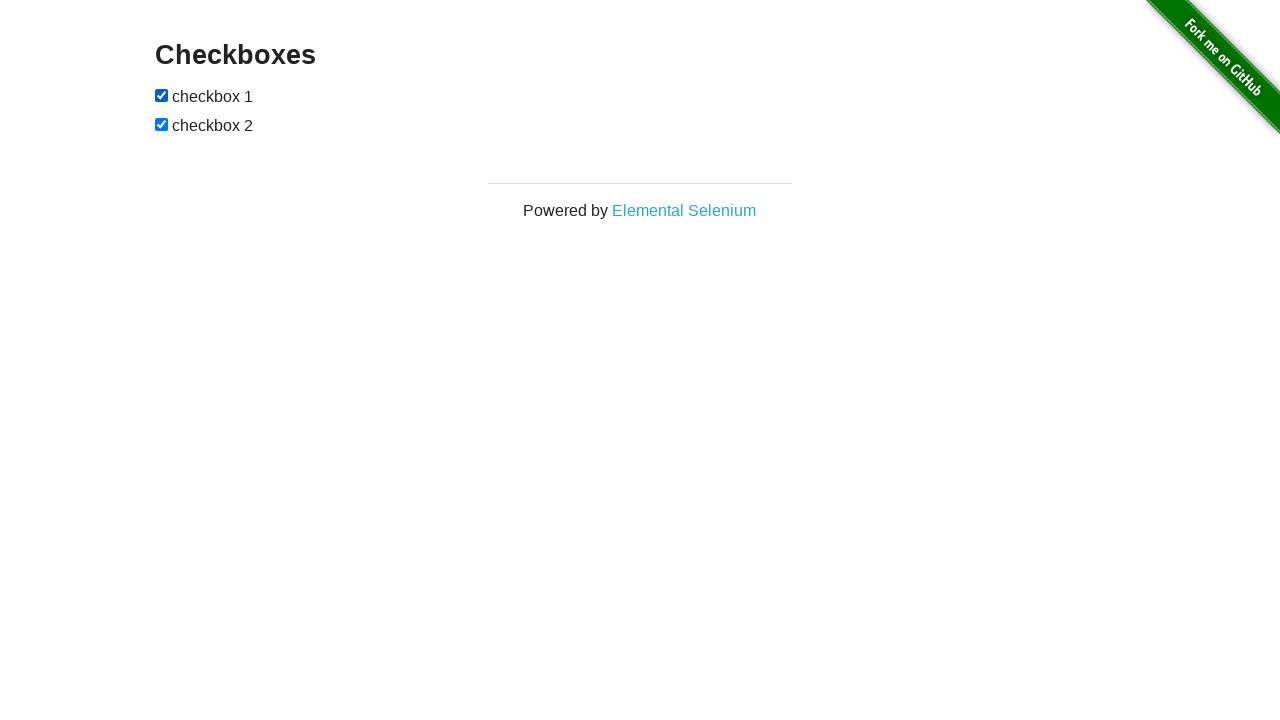

Clicked checkbox 2 to set it to unchecked at (162, 124) on xpath=//*[@id="checkboxes"]/input[2]
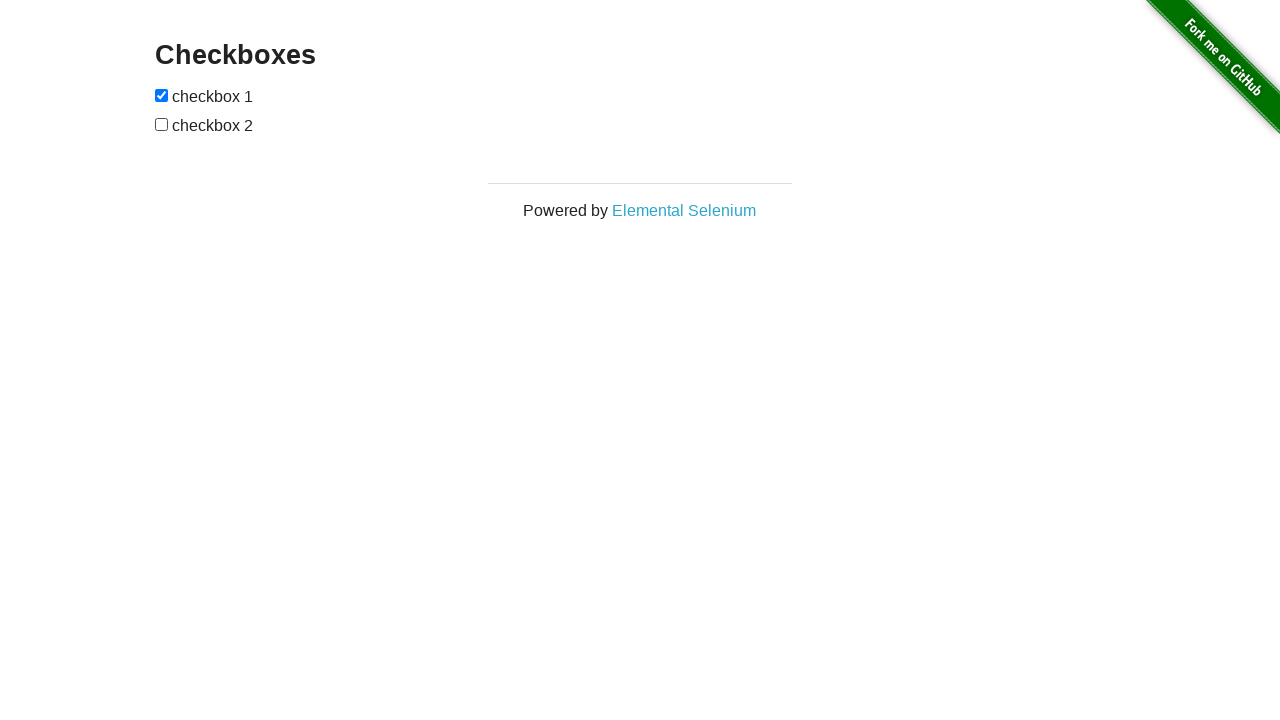

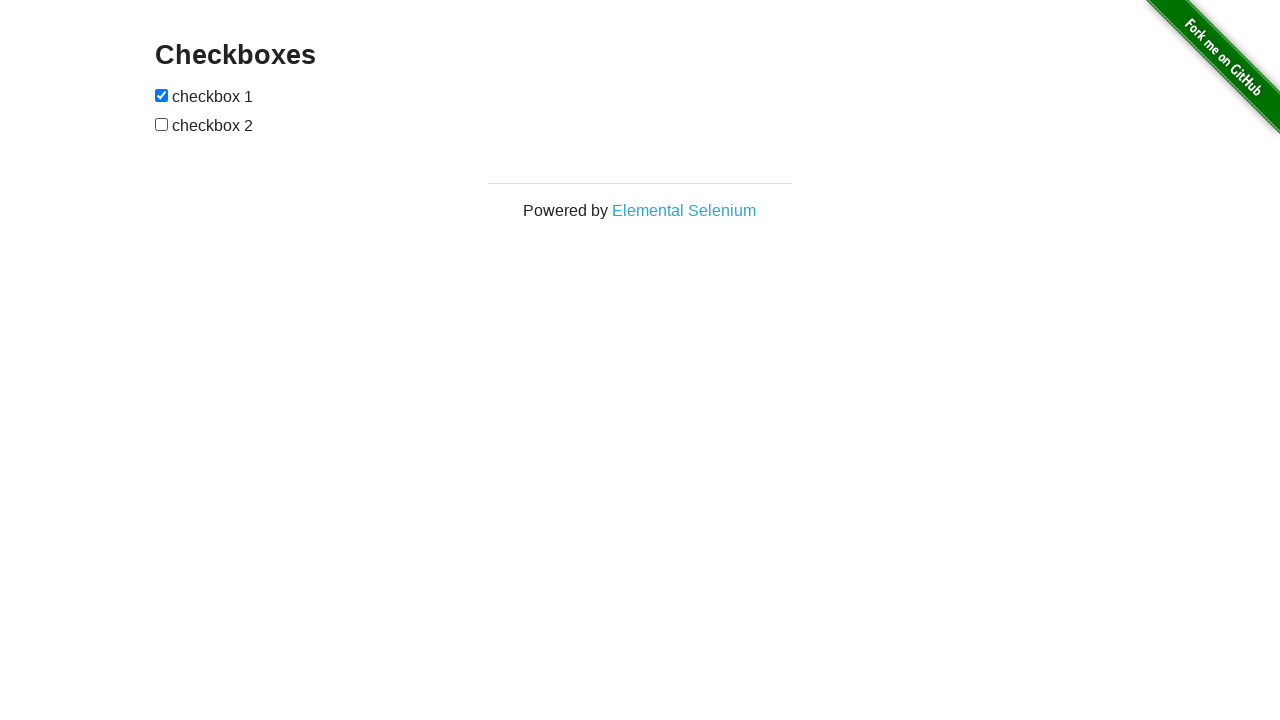